Tests various form elements including text inputs, checkboxes, radio buttons, dropdowns, date pickers, and form submission on a web form page

Starting URL: https://bonigarcia.dev/selenium-webdriver-java/web-form.html

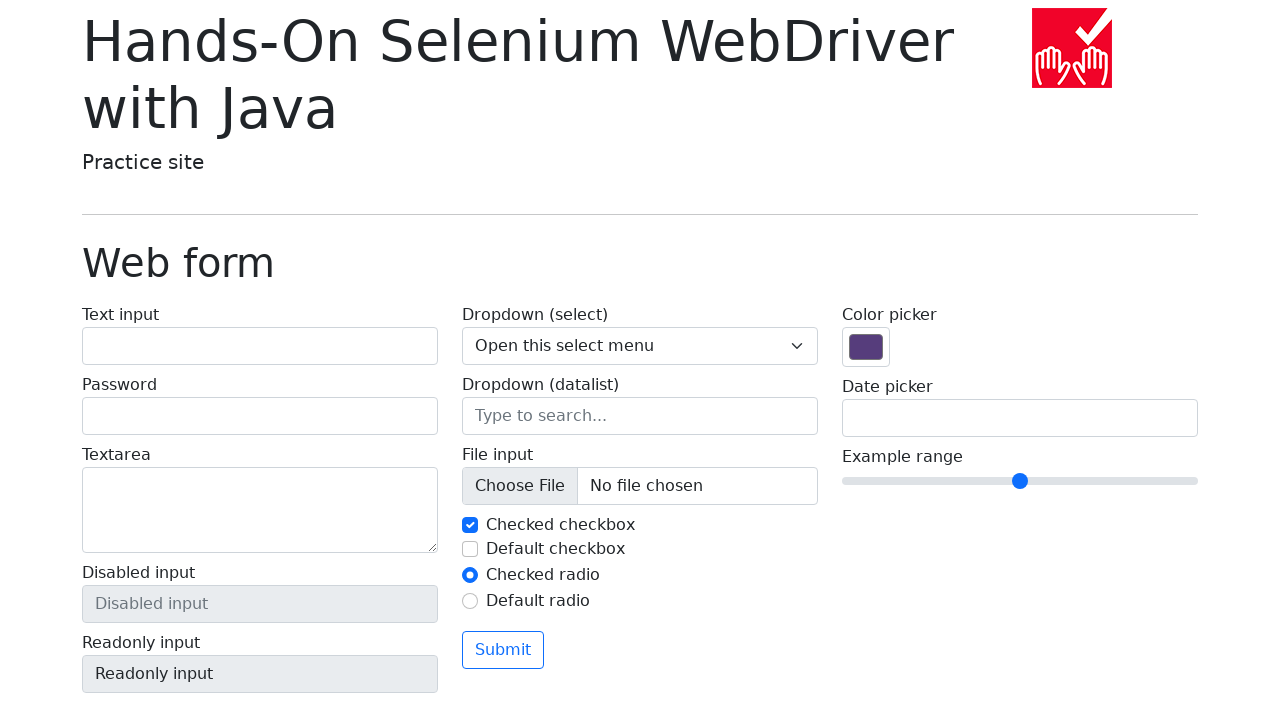

Filled text input field with 'текст' on #my-text-id
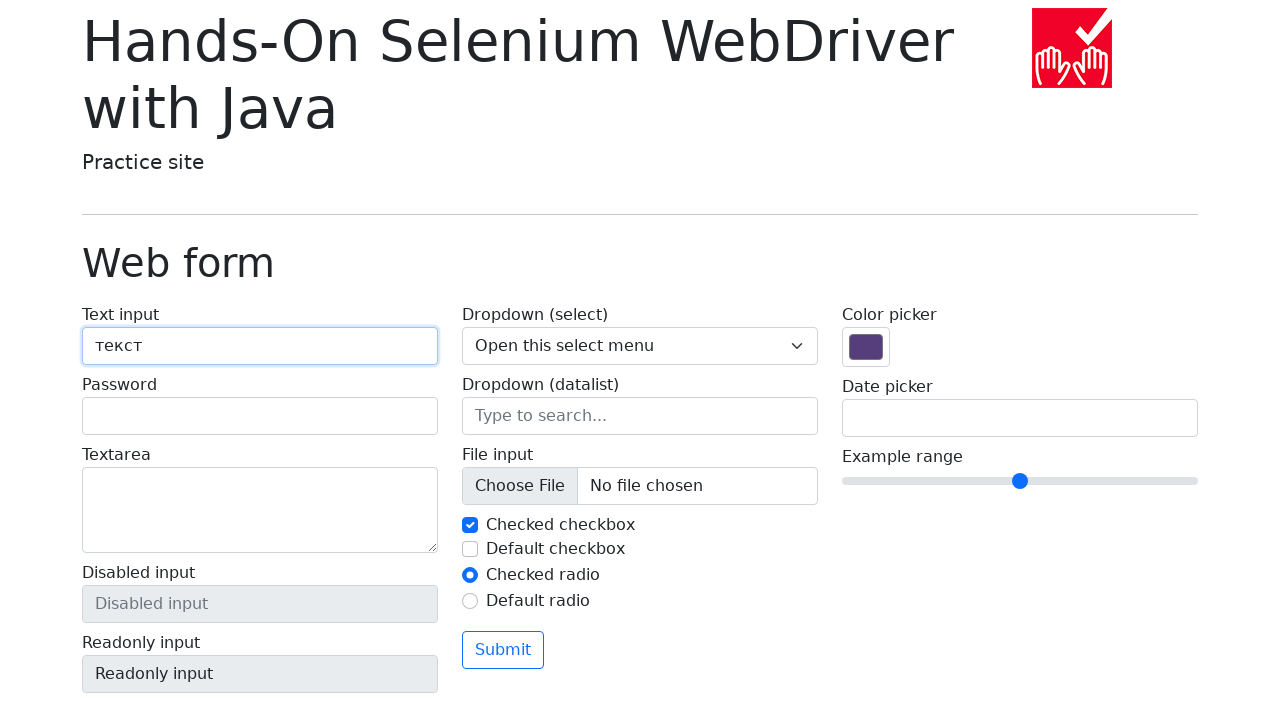

Filled password field with '1234567890' on input[name='my-password']
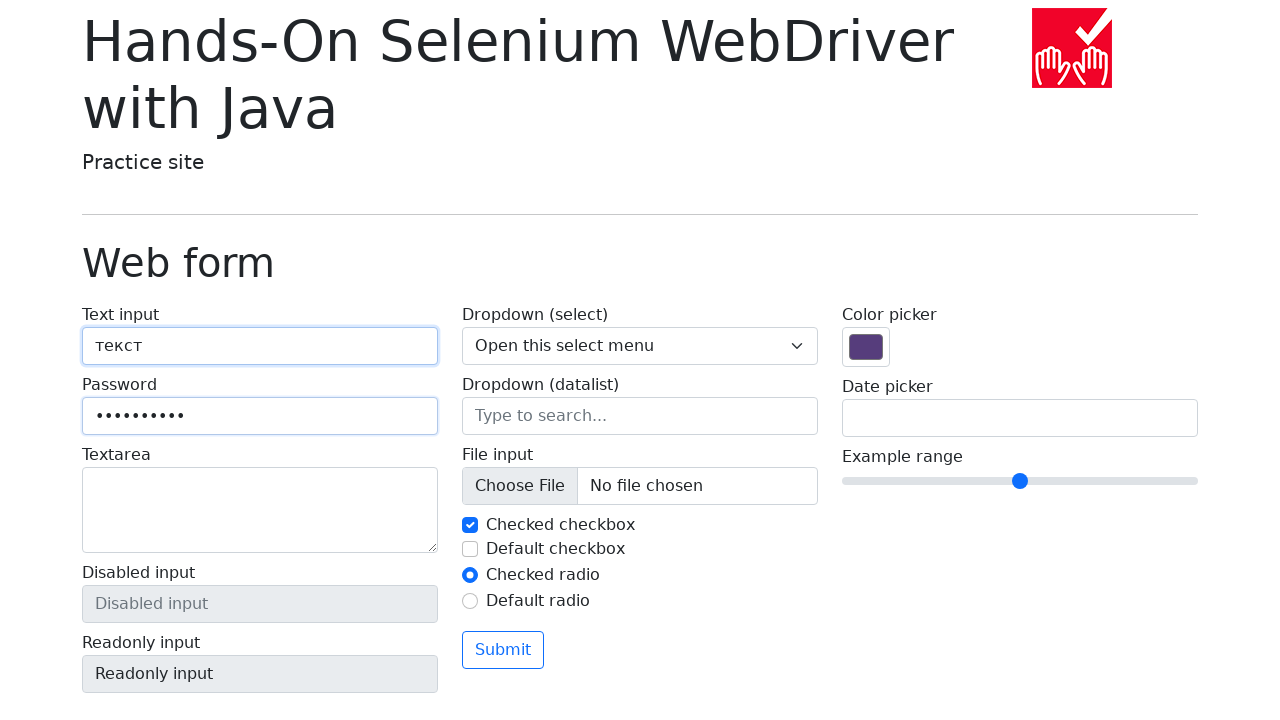

Filled textarea with '2+2=4' on textarea[name='my-textarea']
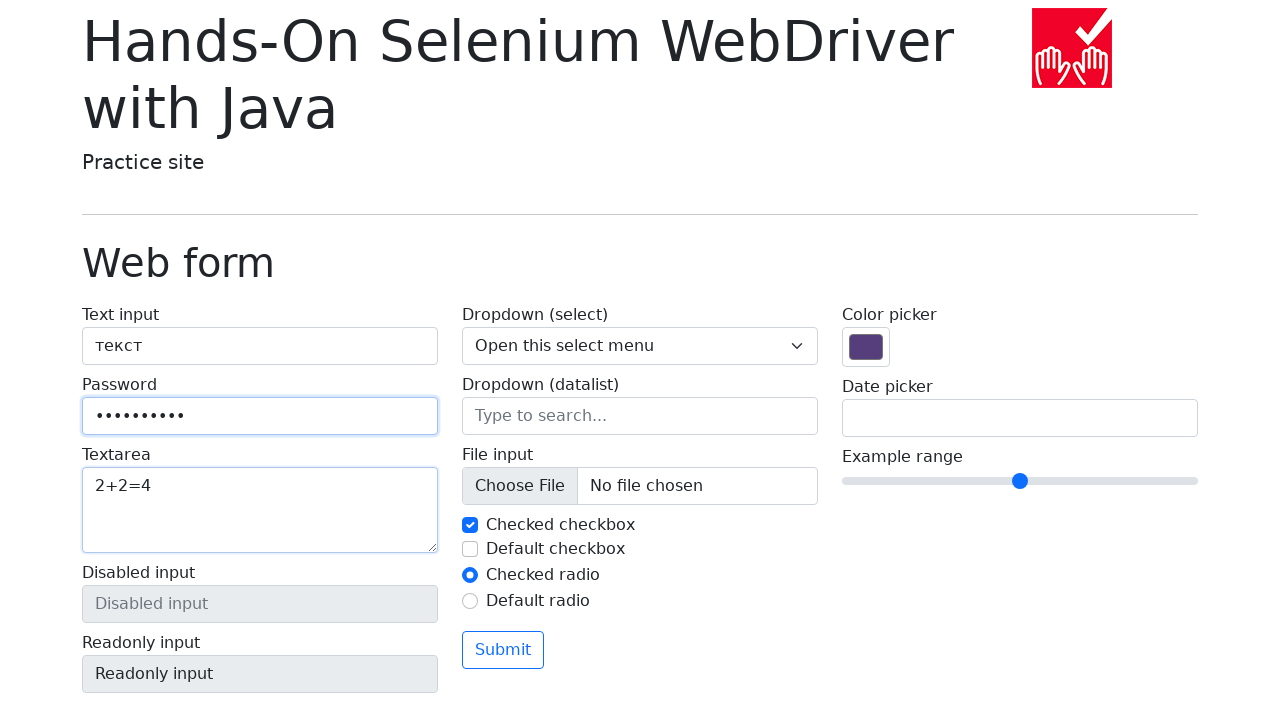

Attempted to click disabled input field with force=True at (260, 604) on input[name='my-disabled']
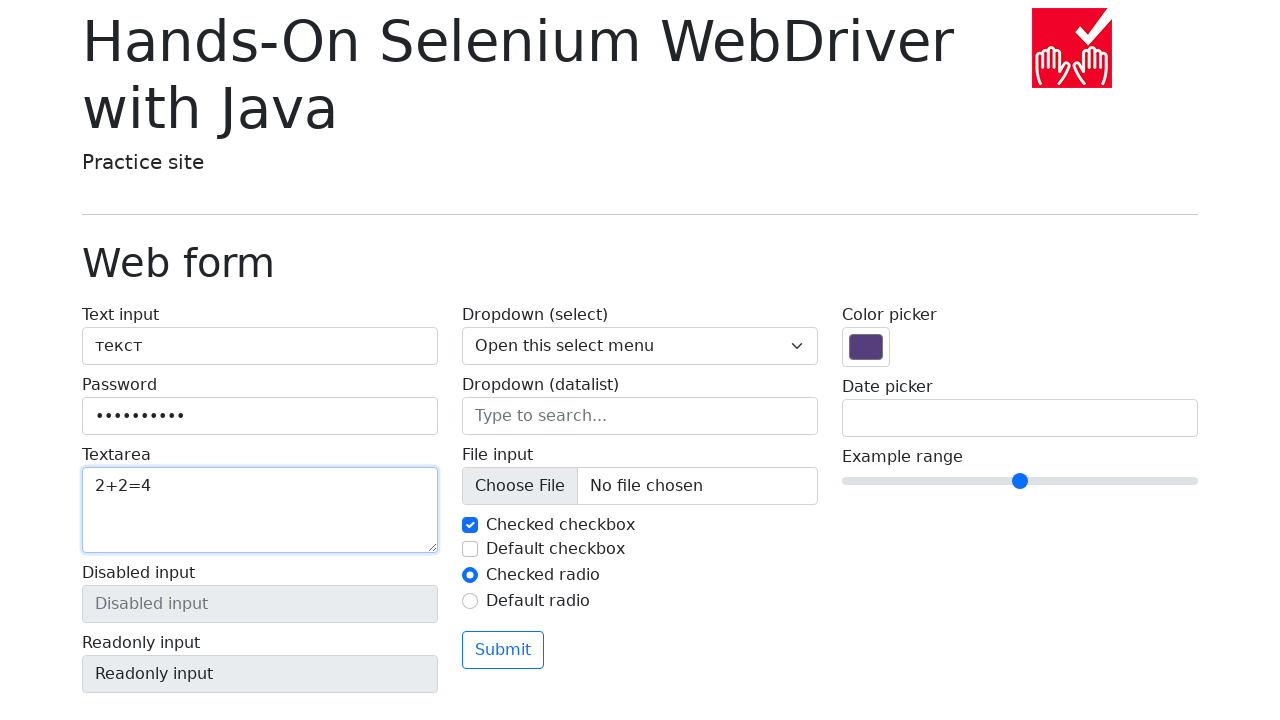

Attempted to click readonly input field with force=True at (260, 674) on input[name='my-readonly']
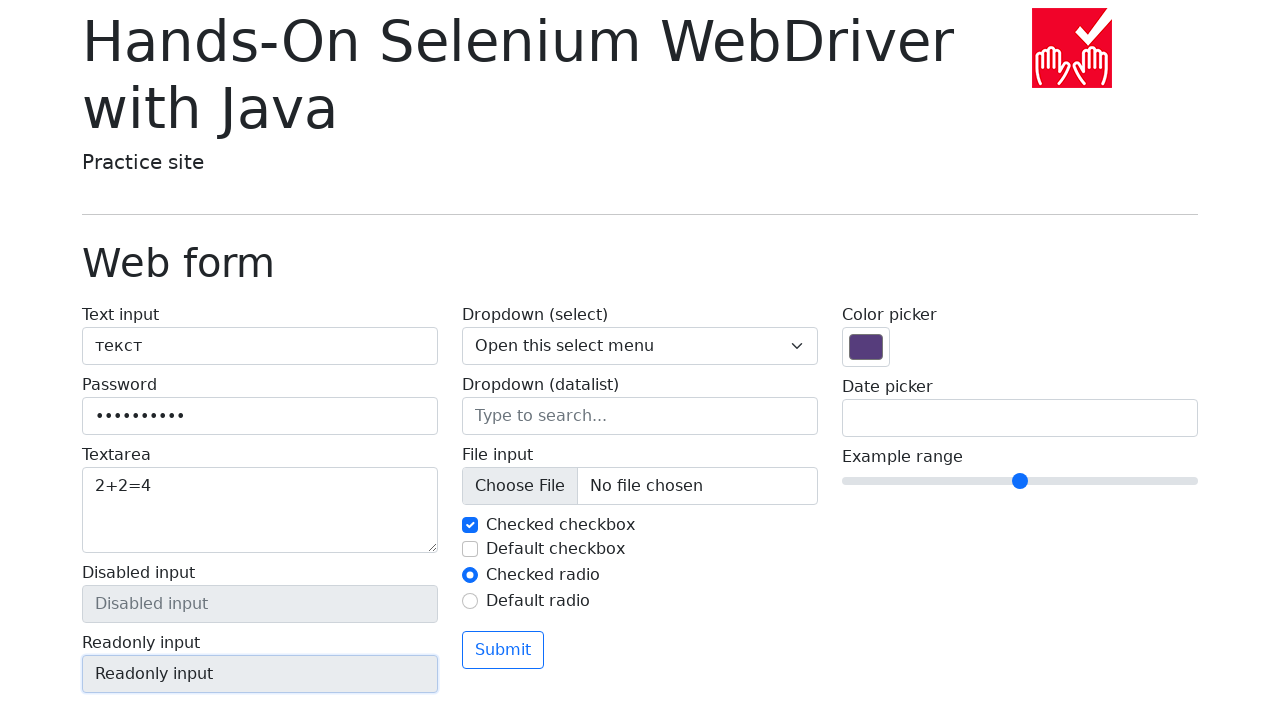

Clicked dropdown select element at (640, 346) on select[name='my-select']
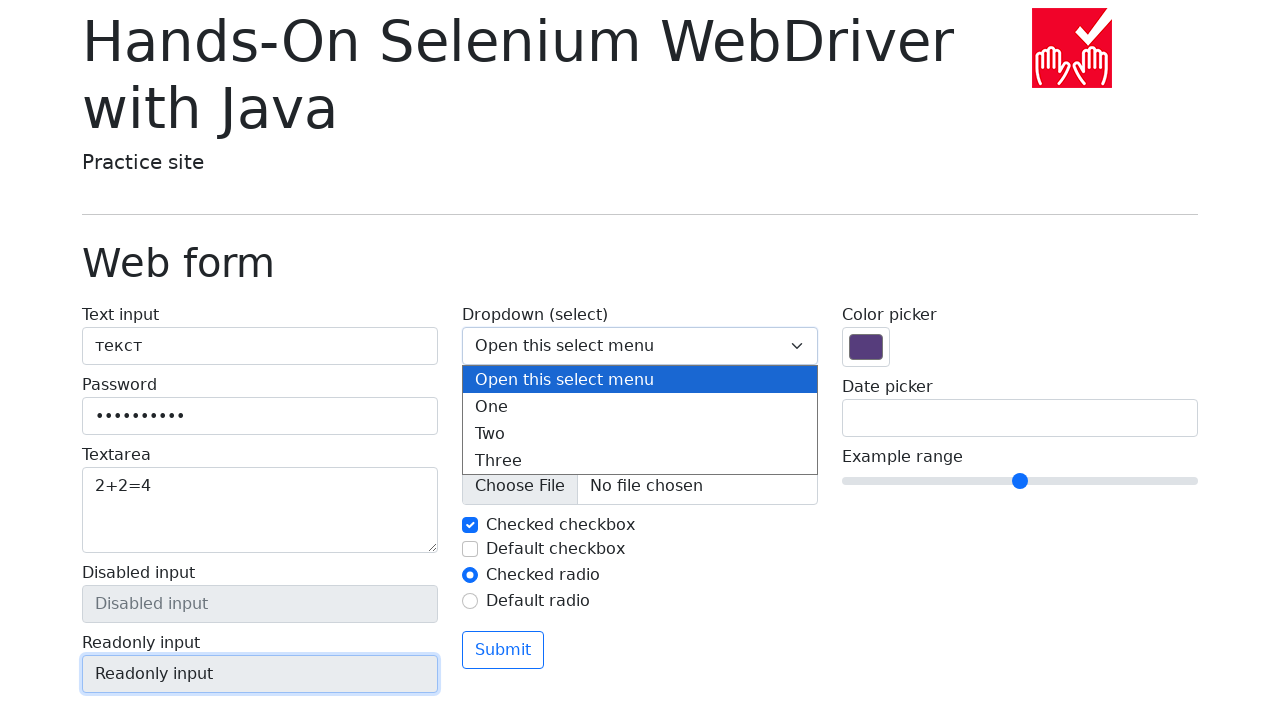

Filled datalist input with 'New York' on input[name='my-datalist']
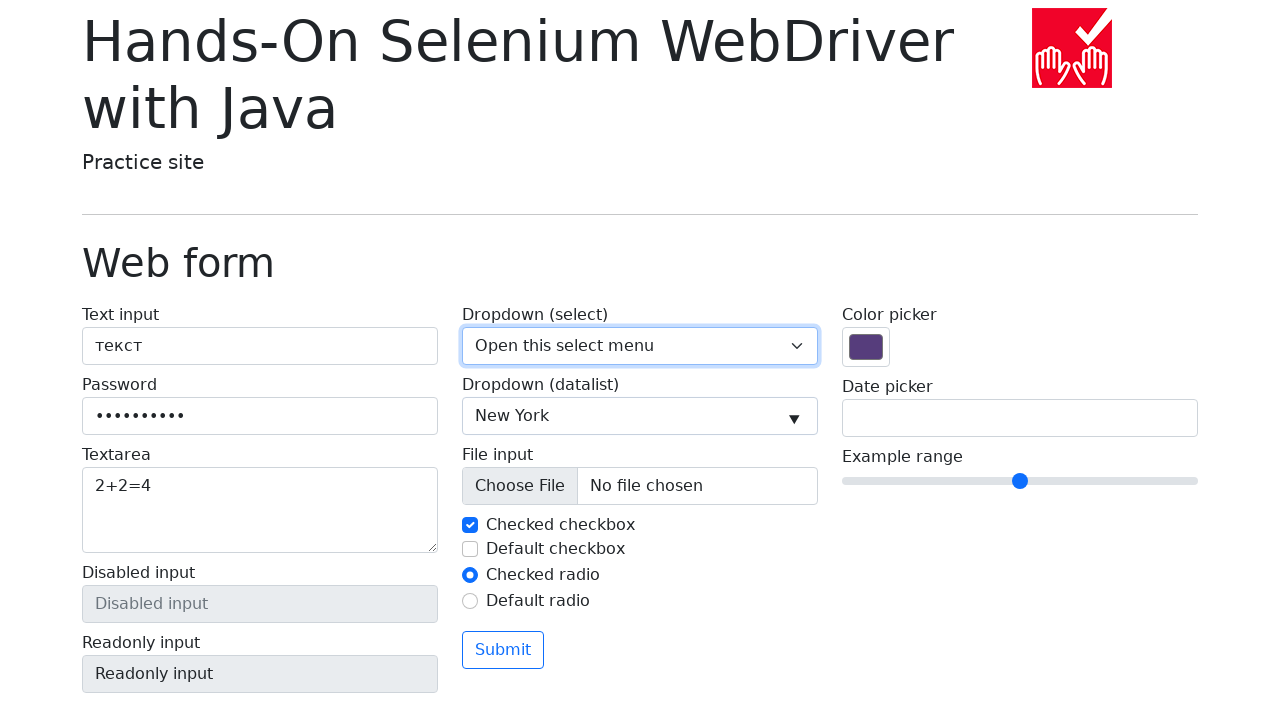

Clicked first checkbox (toggled state) at (470, 525) on #my-check-1
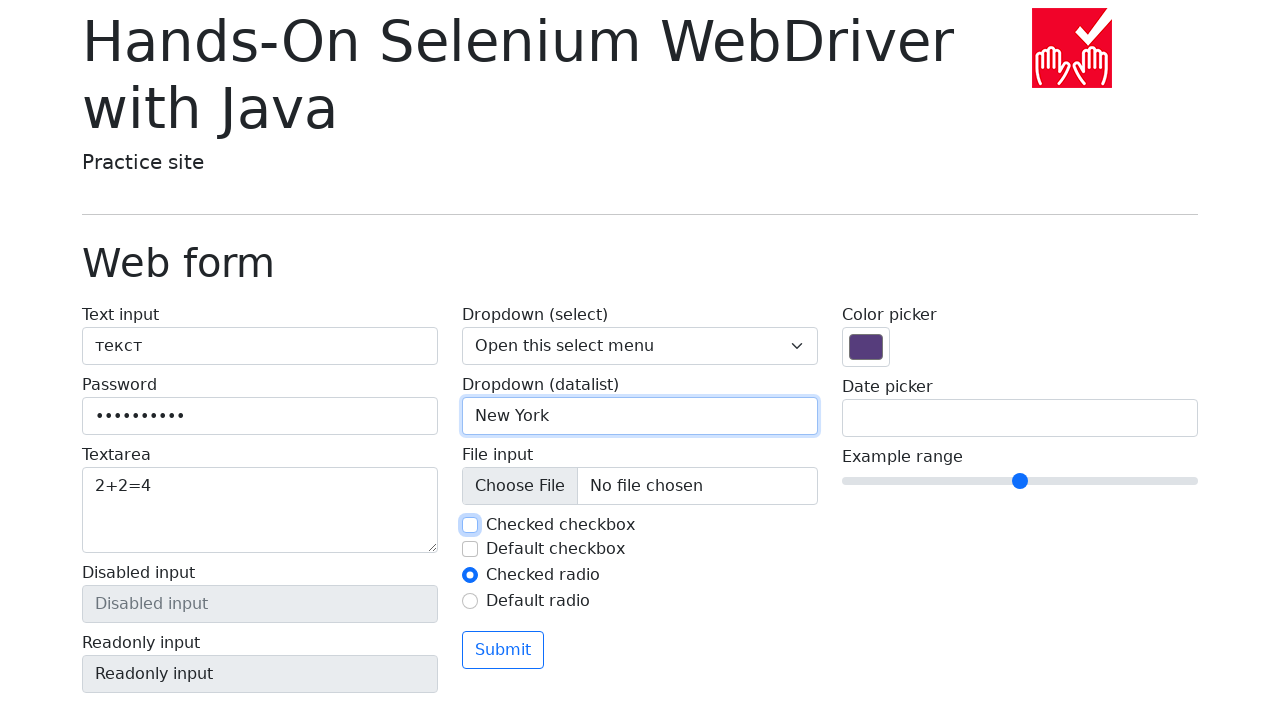

Clicked second checkbox at (470, 549) on #my-check-2
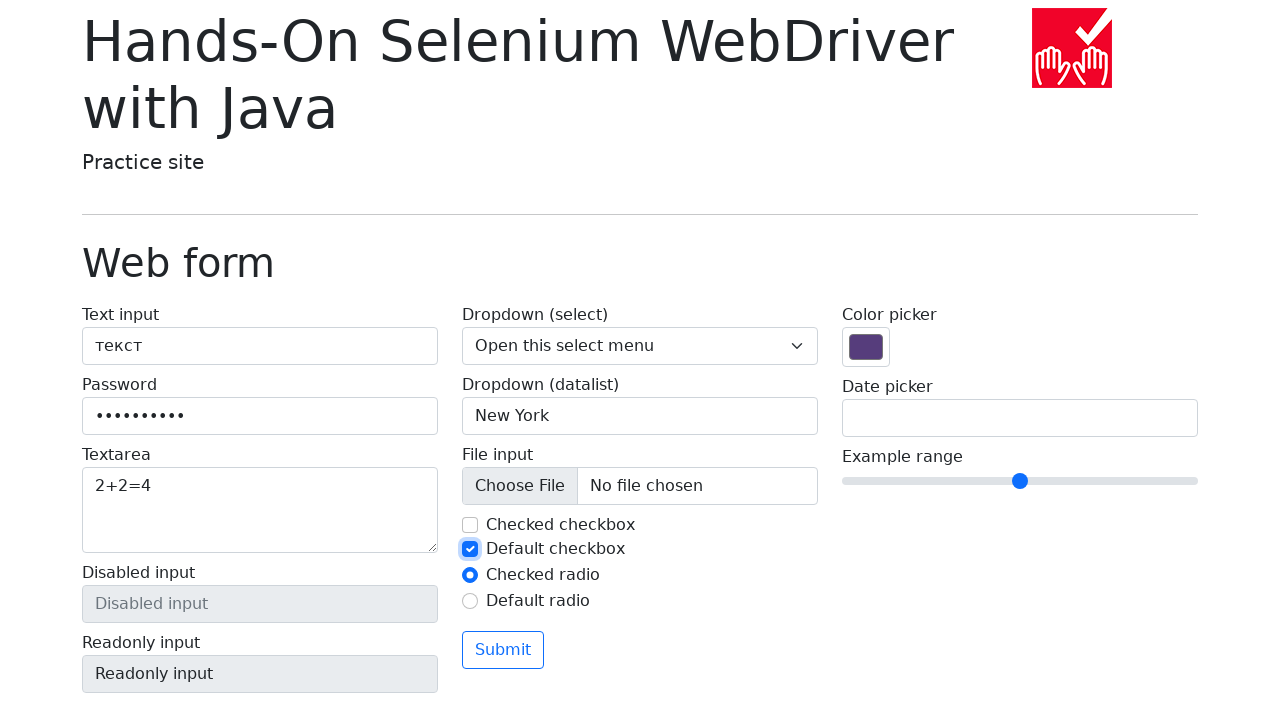

Clicked second radio button at (470, 601) on #my-radio-2
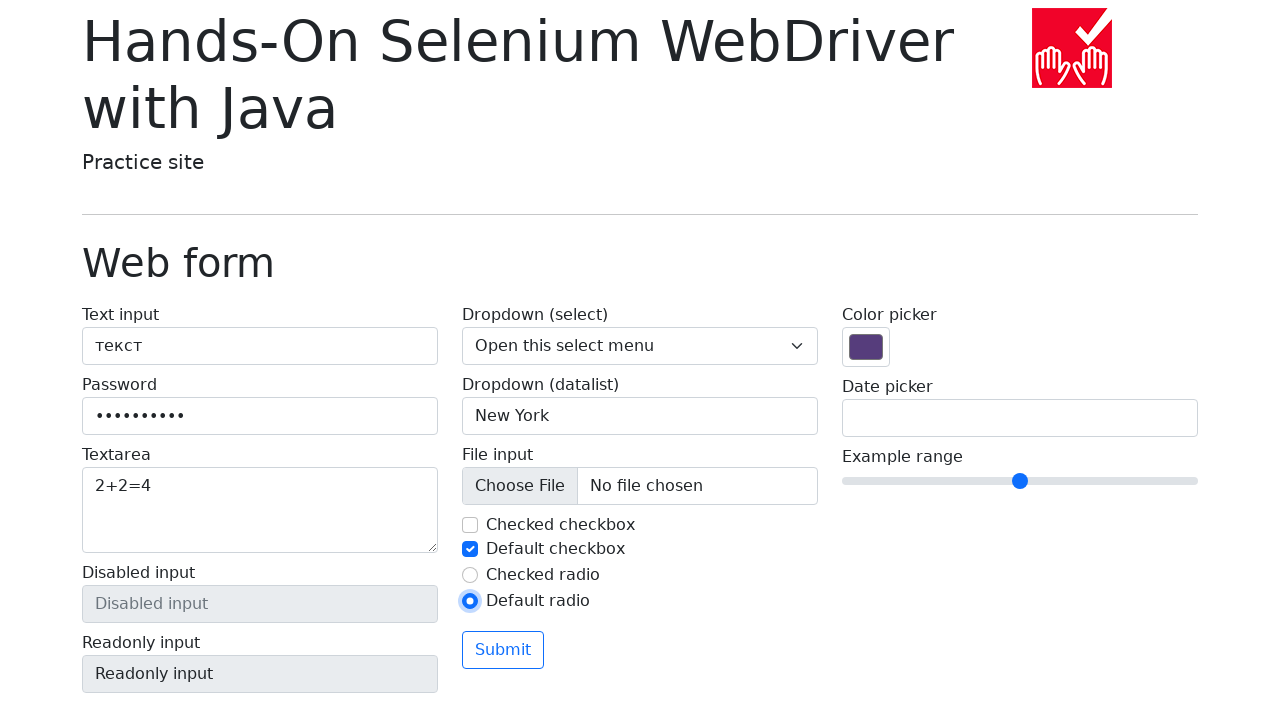

Clicked first radio button at (470, 575) on #my-radio-1
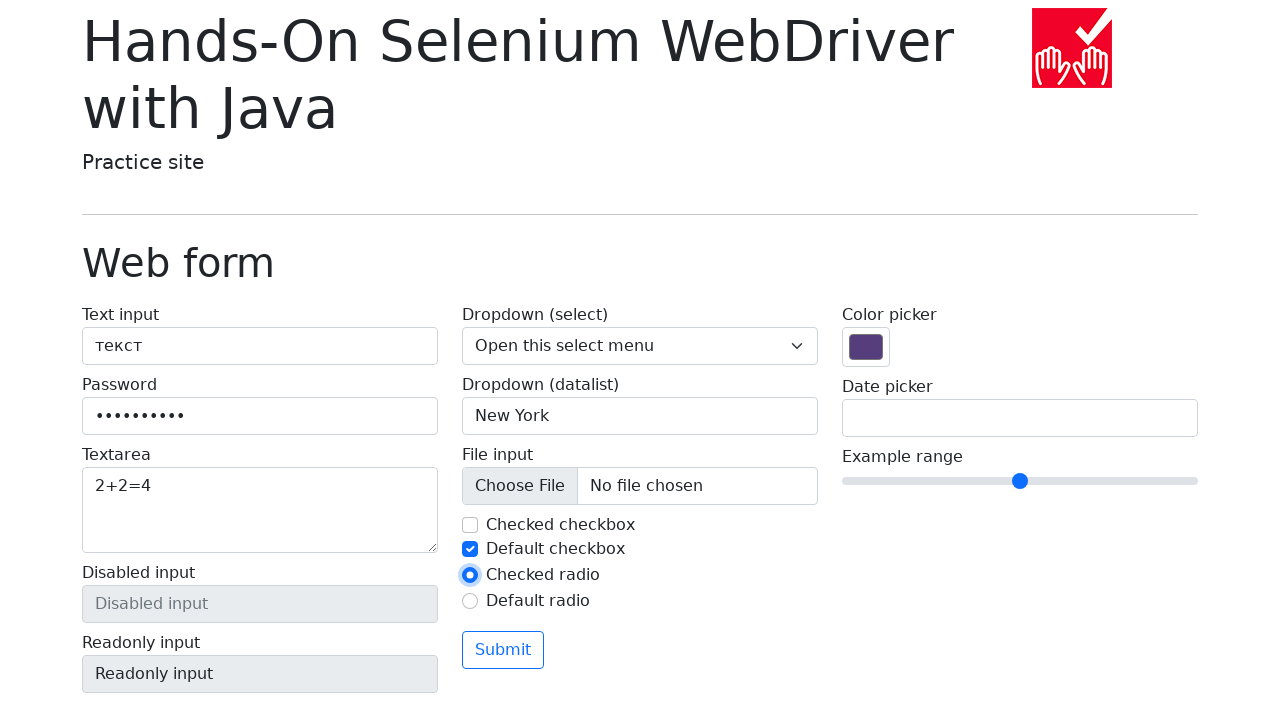

Clicked color picker input at (866, 347) on input[name='my-colors']
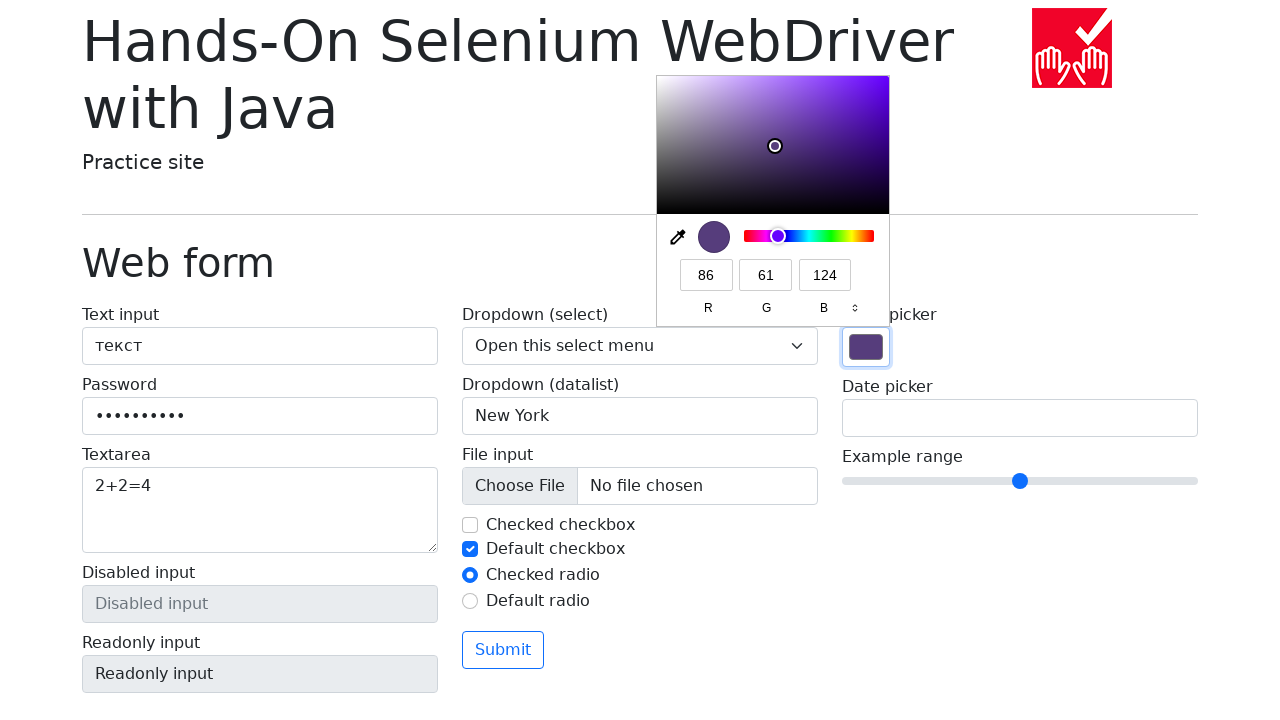

Filled date picker with '02/26/2025' on input[name='my-date']
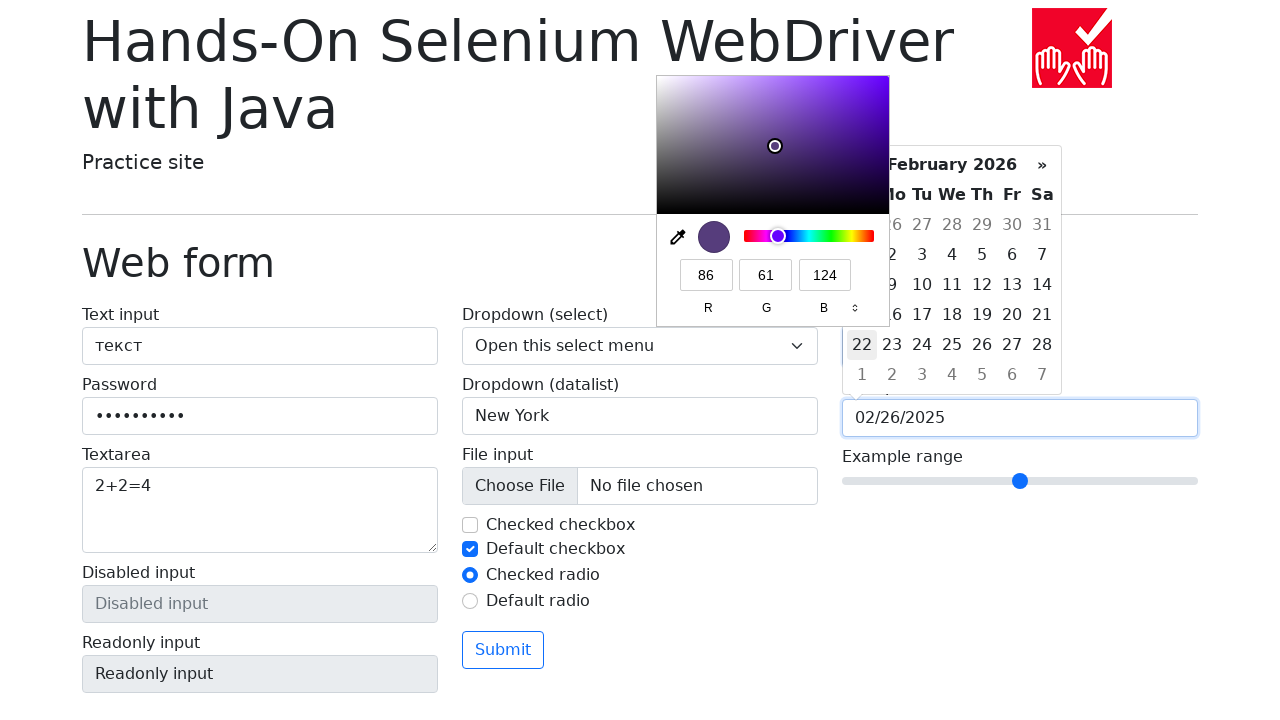

Clicked range slider input at (1020, 481) on input[name='my-range']
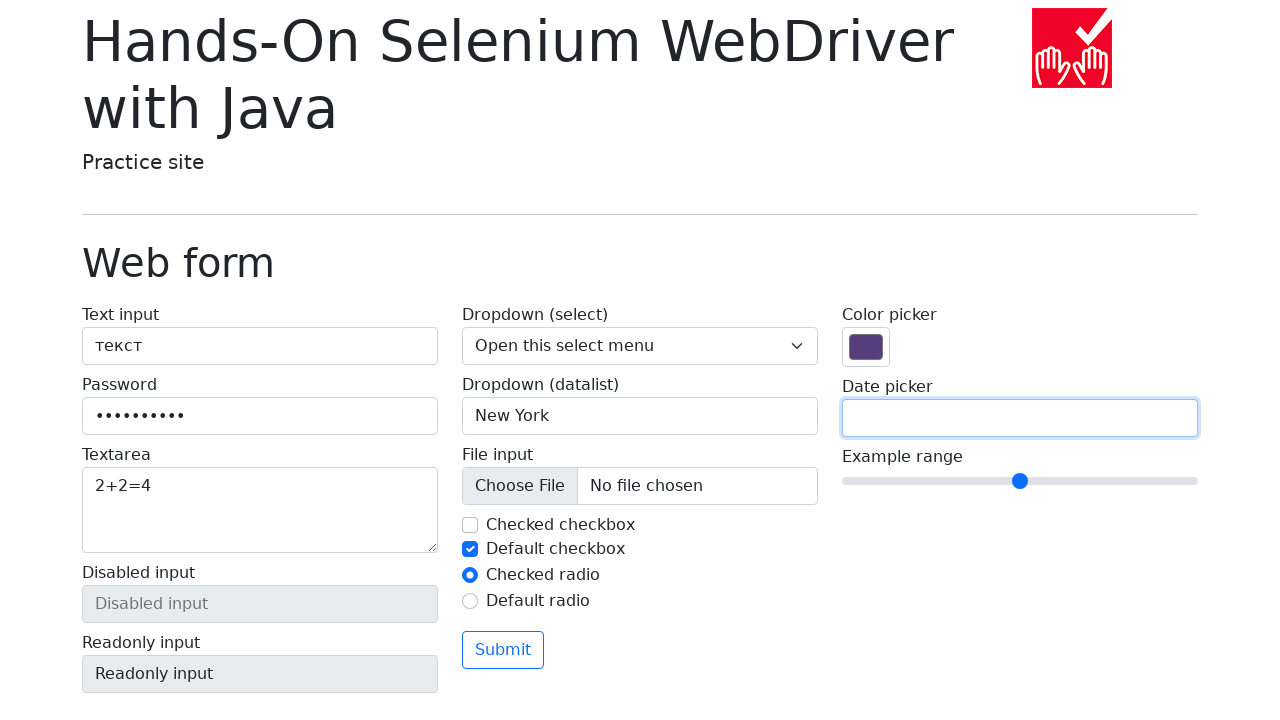

Clicked form submit button at (503, 650) on .btn.btn-outline-primary.mt-3
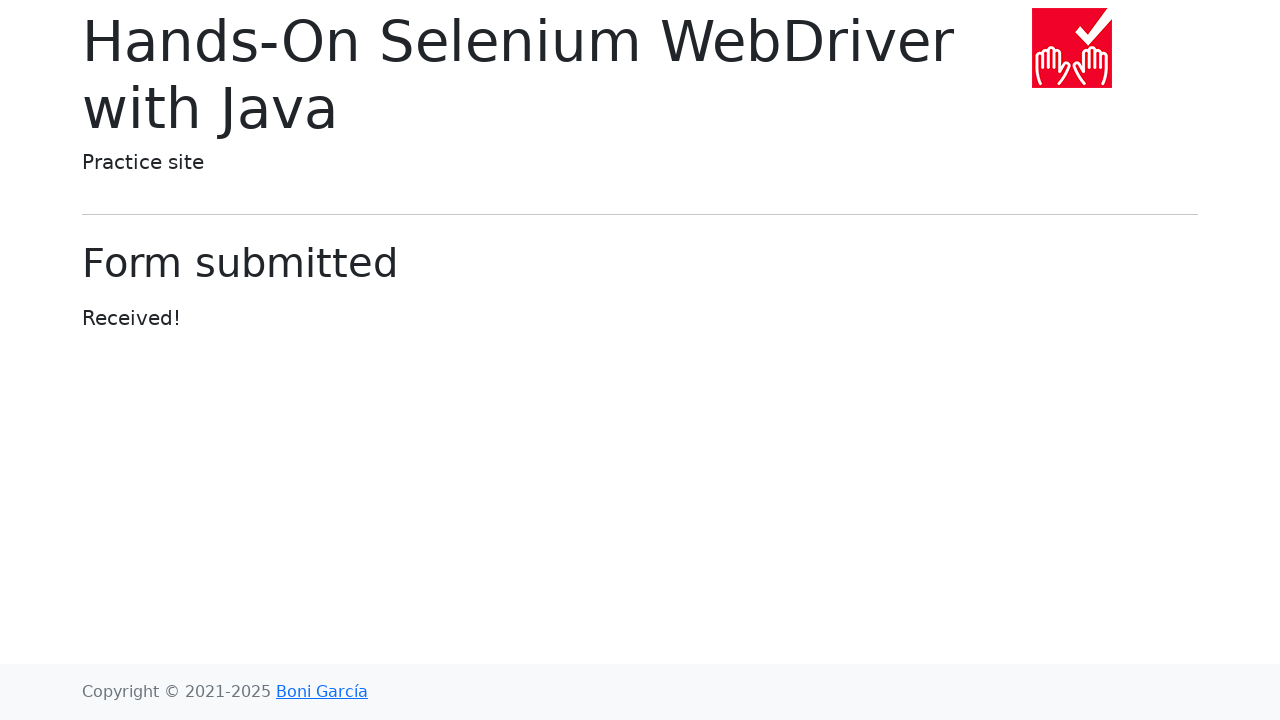

Navigated to web form page
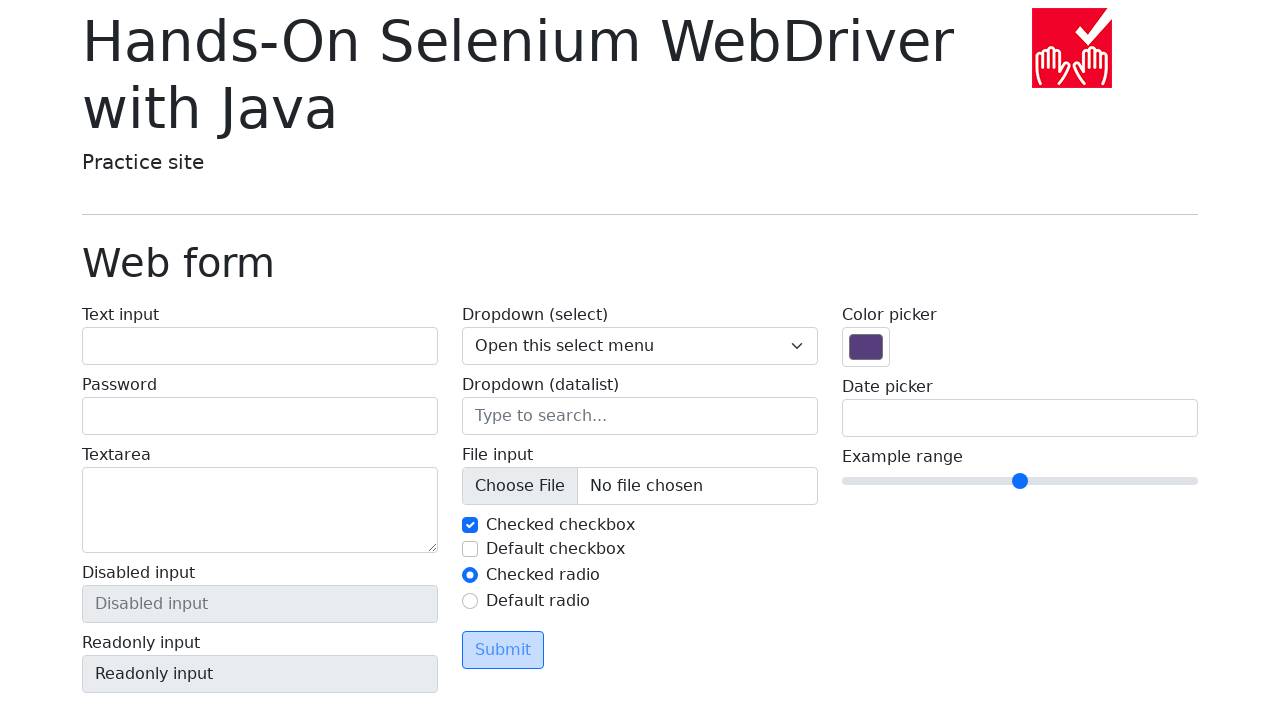

Clicked 'Return to index' link at (143, 711) on text=Return to index
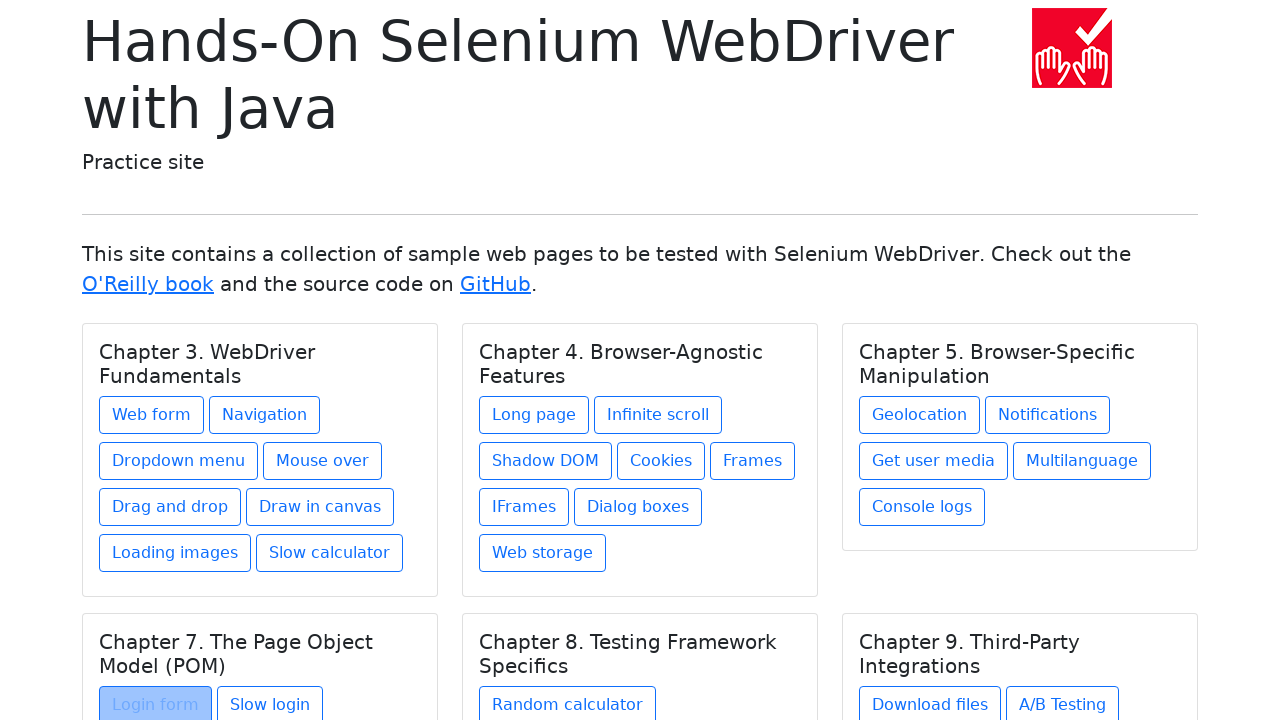

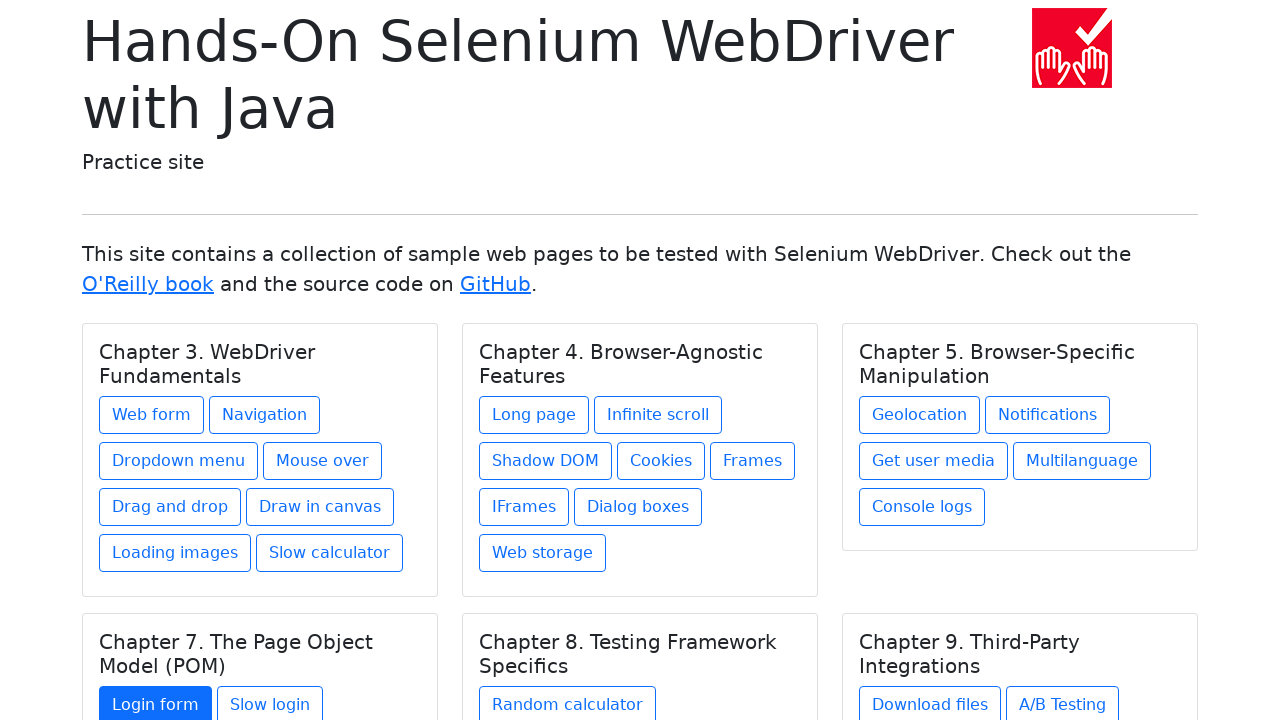